Tests a simple form by filling in first name, last name, city, and country fields using different element locator strategies, then submits the form by clicking a button.

Starting URL: http://suninjuly.github.io/simple_form_find_task.html

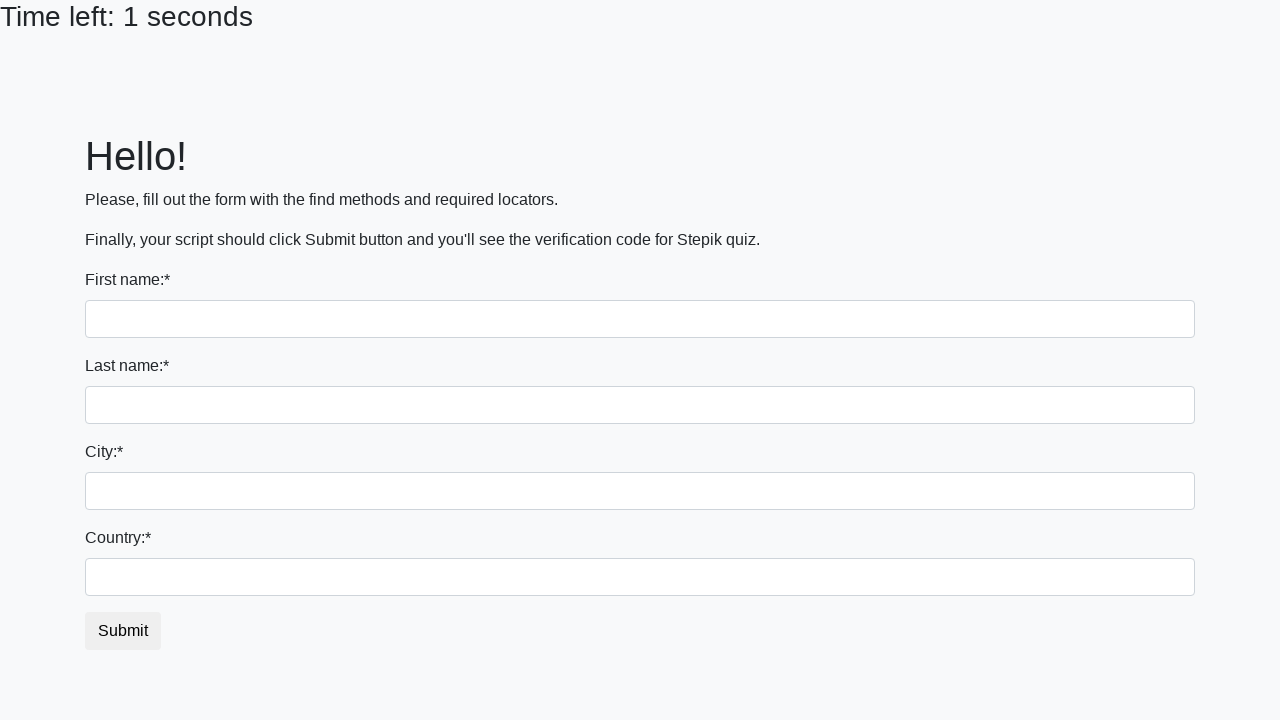

Filled first name field with 'Ivan' using tag name selector on input
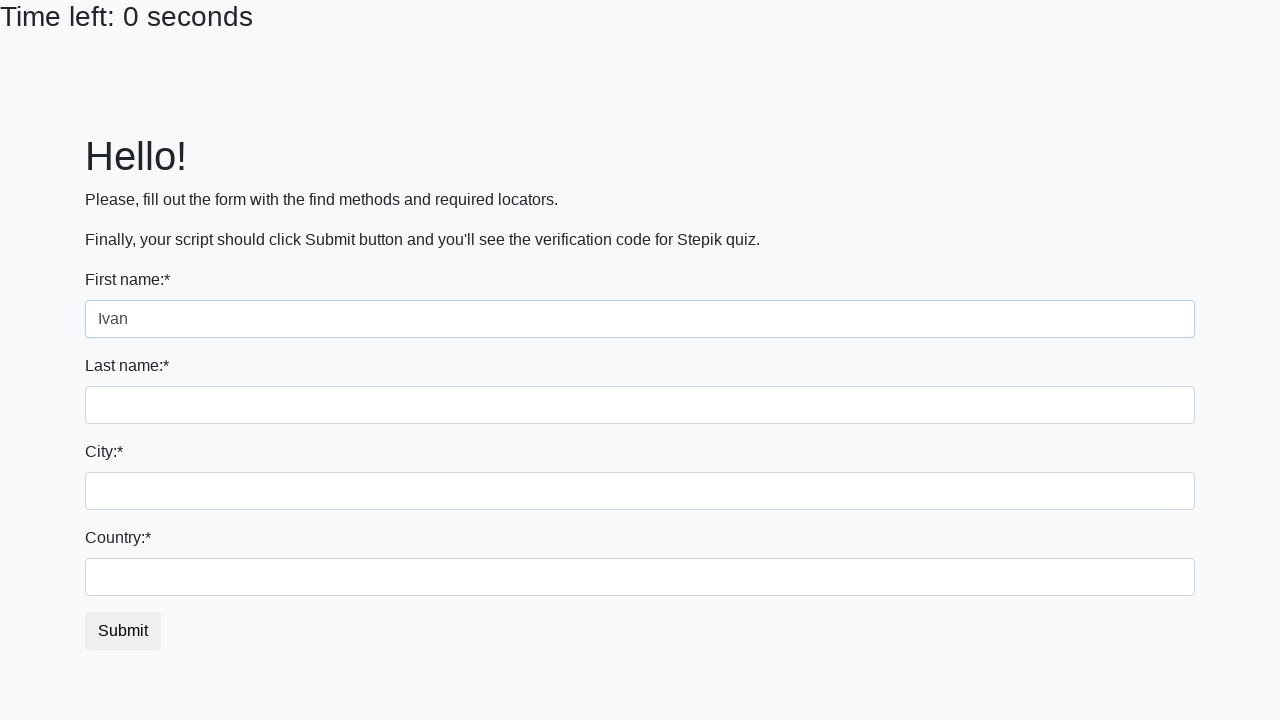

Filled last name field with 'Petrov' using name attribute selector on input[name='last_name']
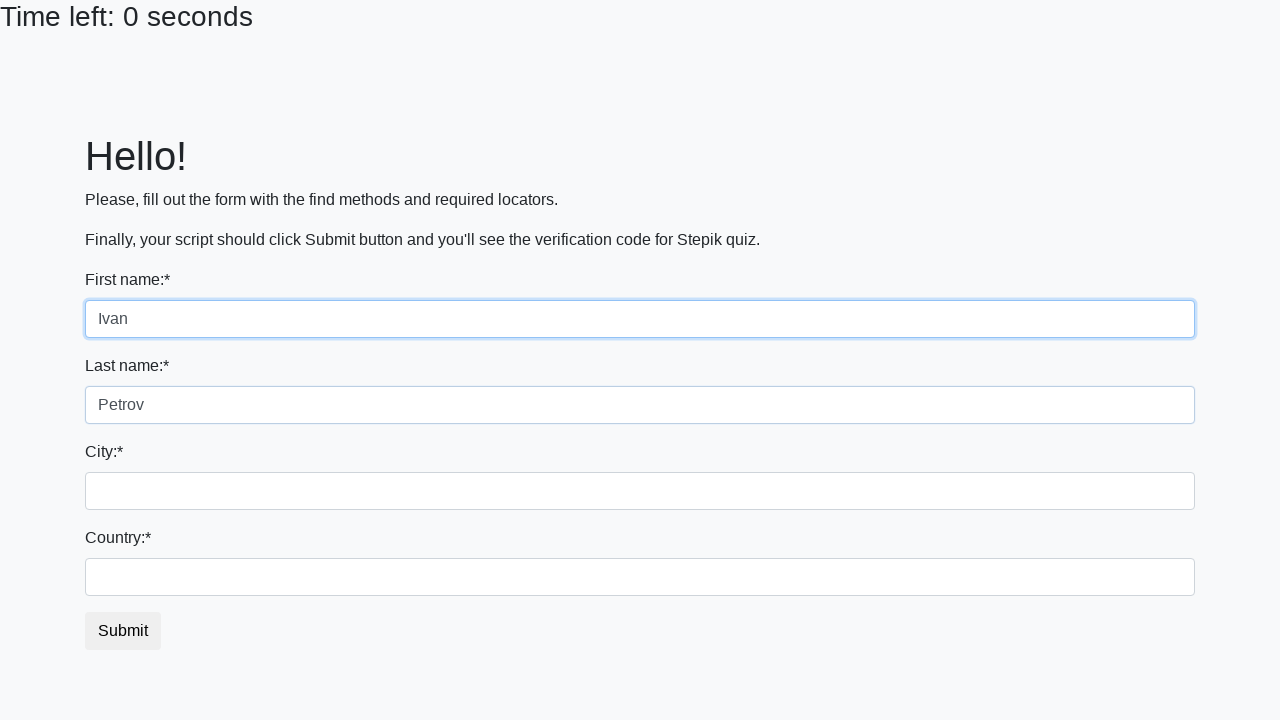

Filled city field with 'Smolensk' using class selector on .city
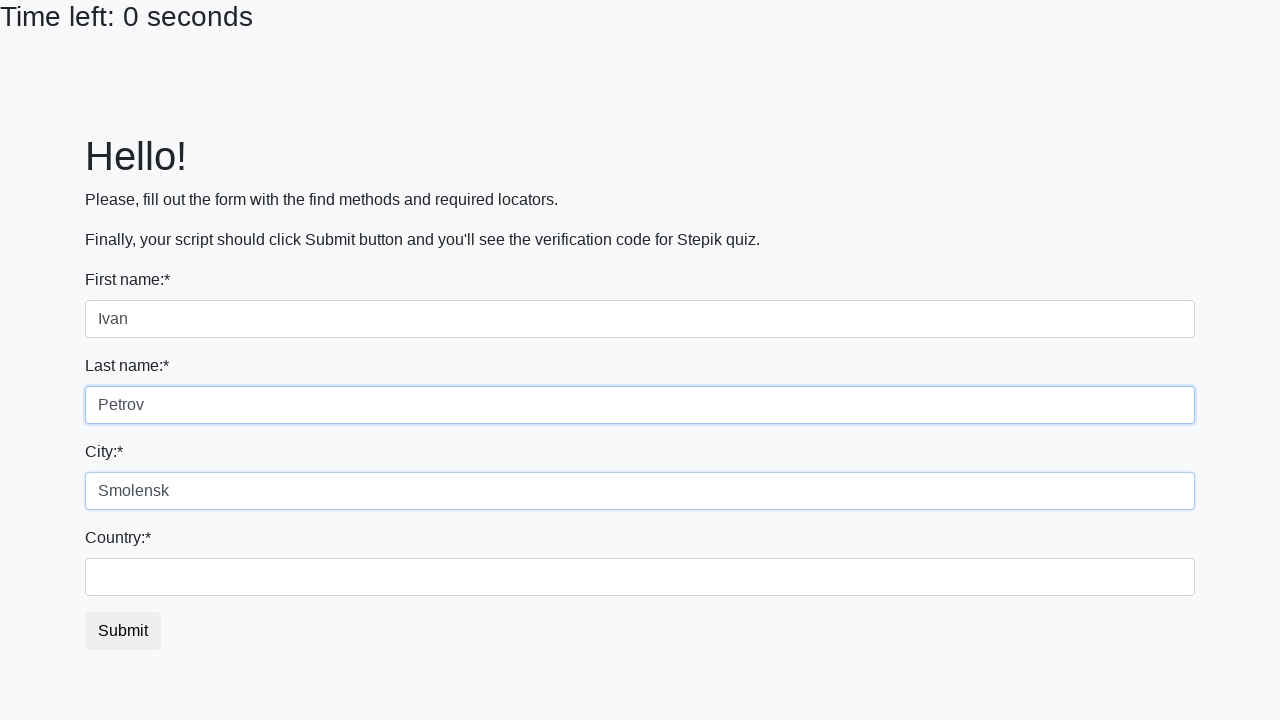

Filled country field with 'Russia' using ID selector on #country
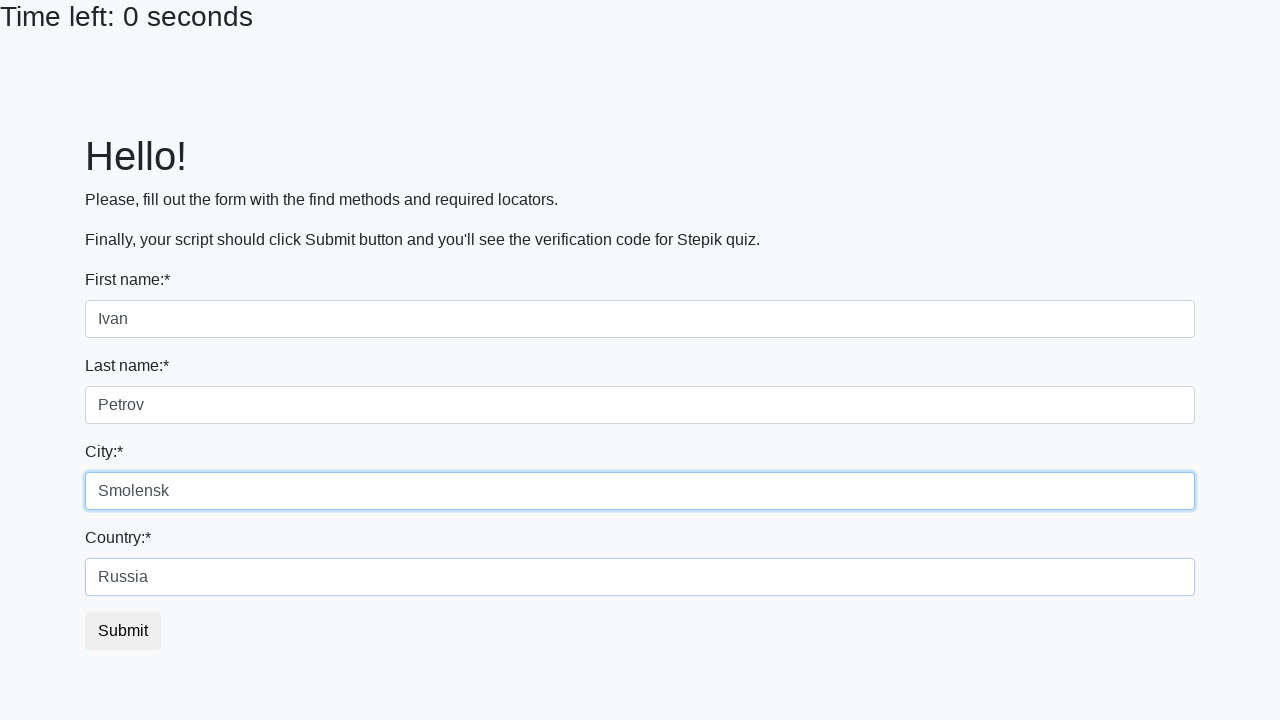

Clicked submit button to submit the form at (123, 631) on button.btn
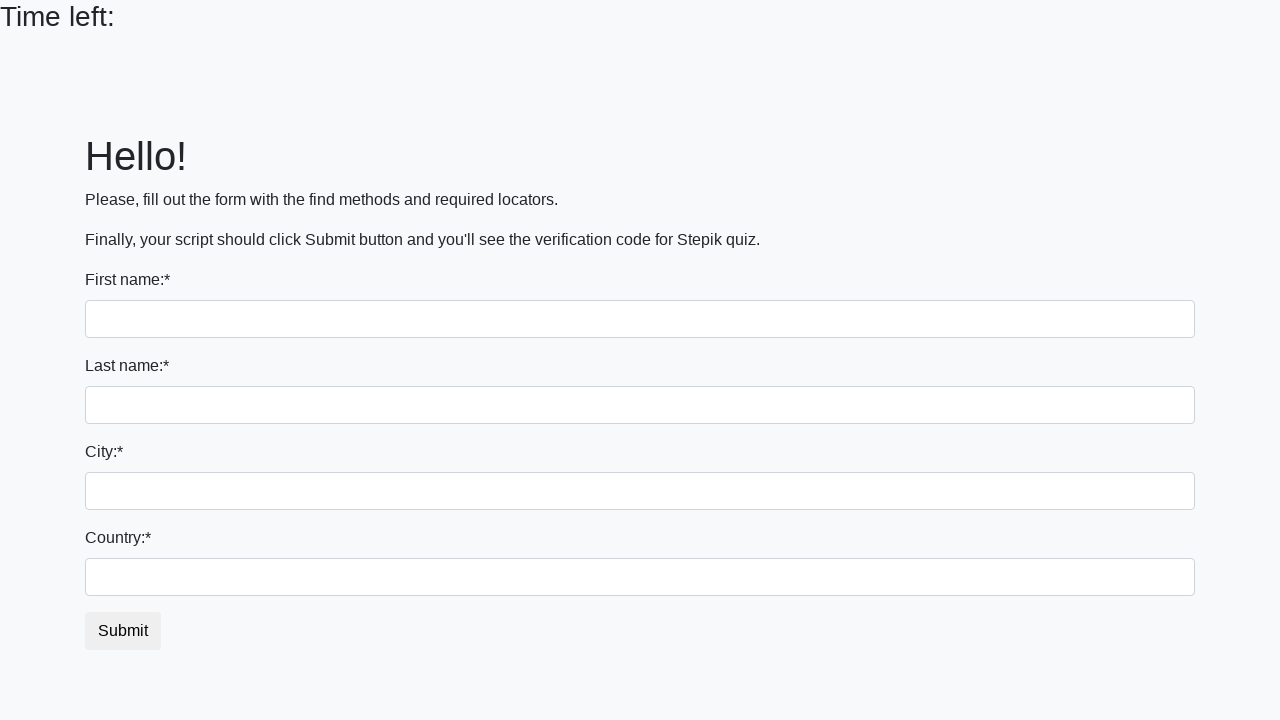

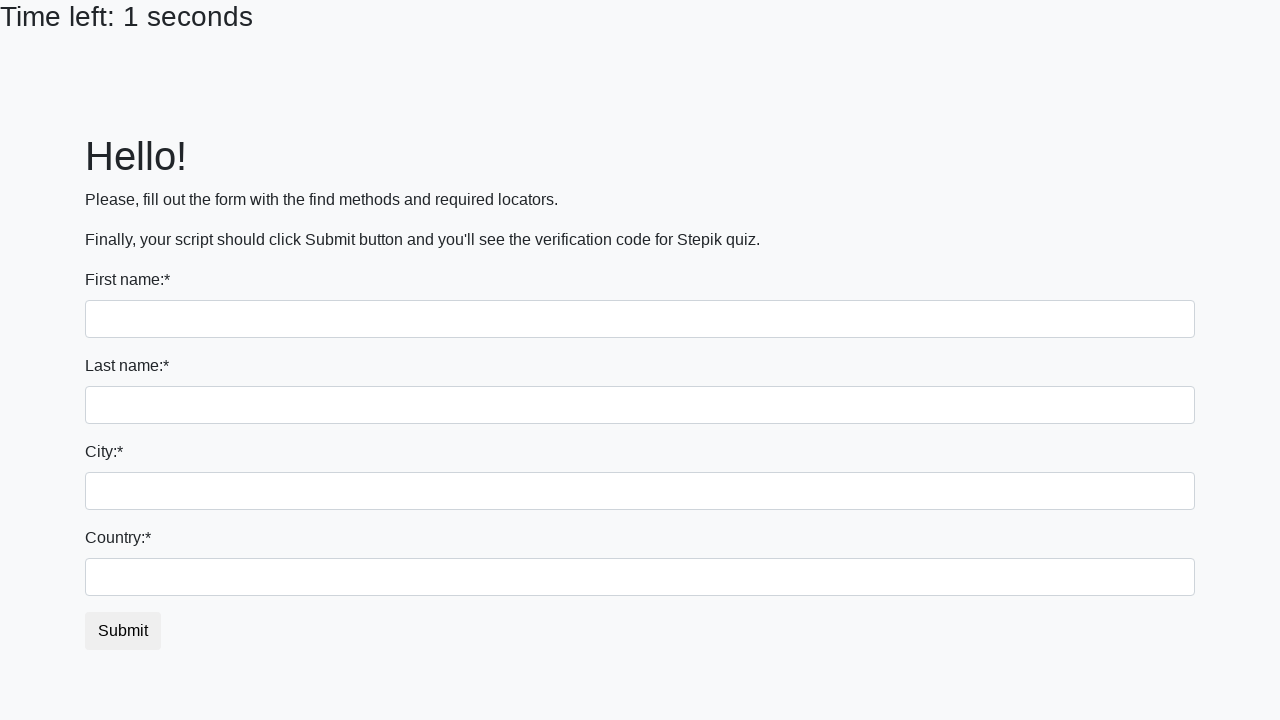